Navigates to a signup page and clicks the home button

Starting URL: https://qavbox.github.io/demo/signup/

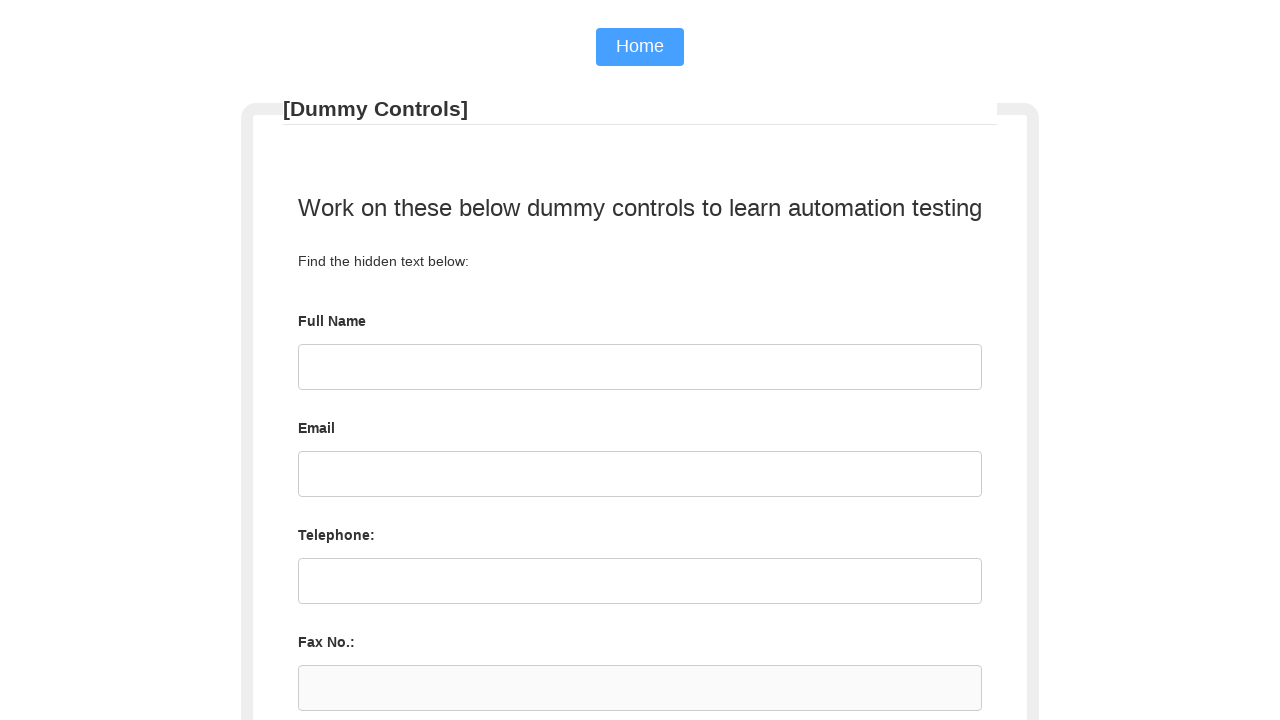

Navigated to signup page
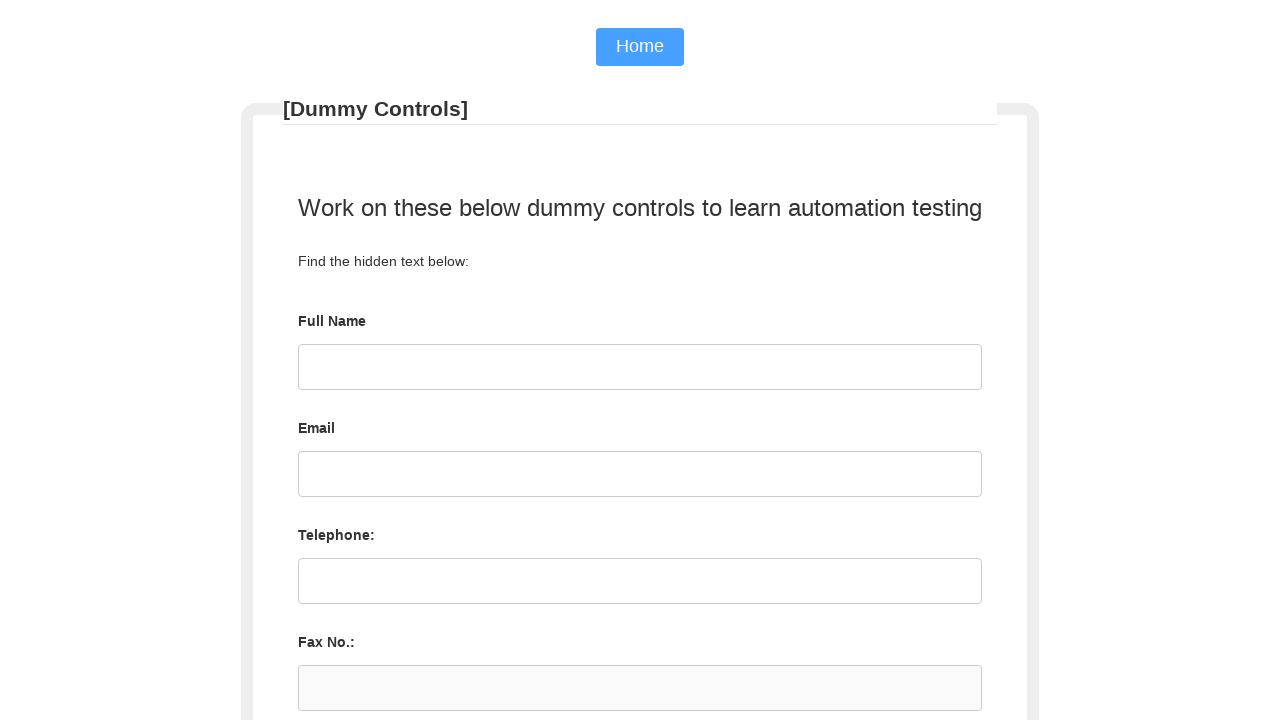

Clicked the home button at (640, 47) on input[name='home']
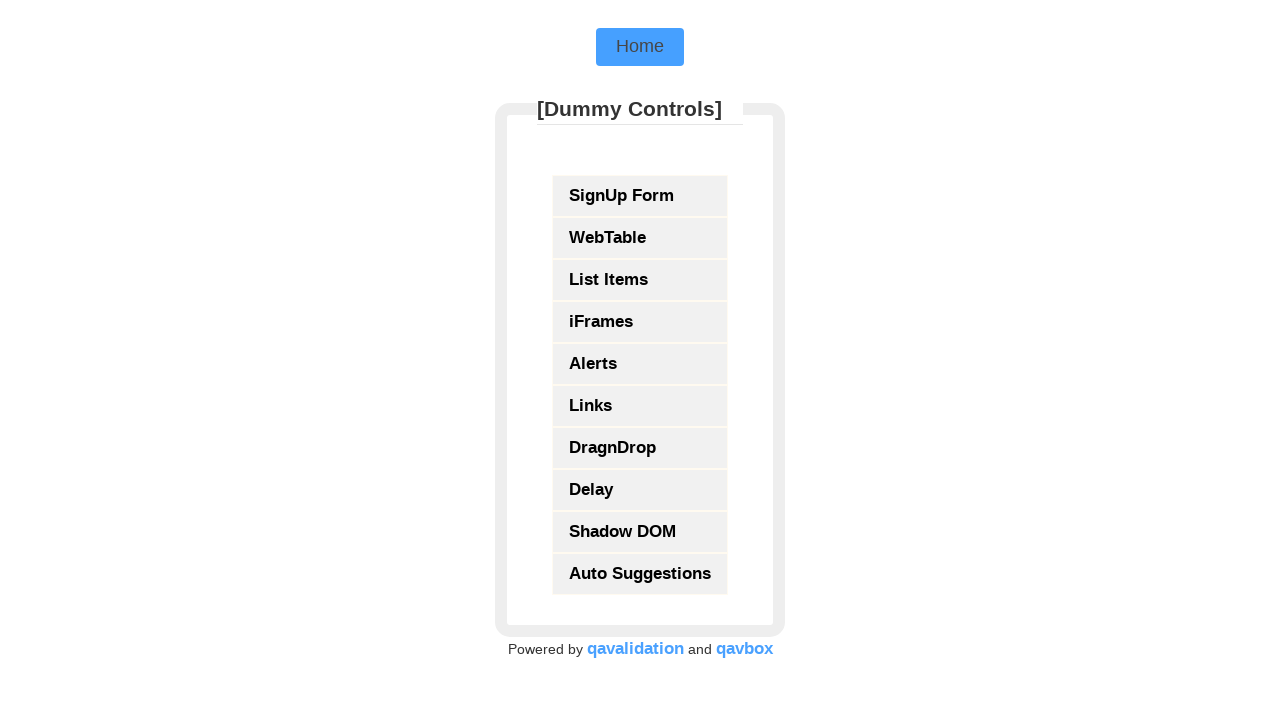

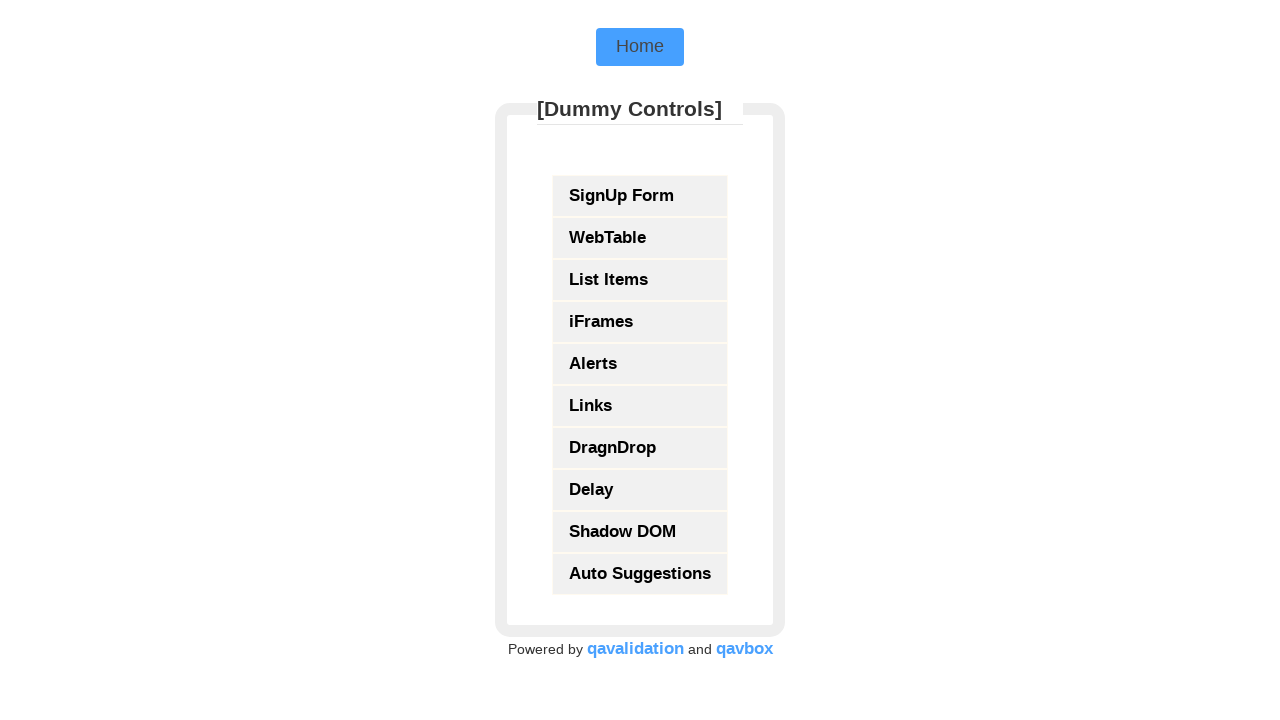